Navigates to the Brazilian DATASUS birth statistics portal, selects a state (UF), configures filters for mother's age categories and year, and submits the form to view the data.

Starting URL: https://datasus.saude.gov.br/nascidos-vivos-desde-1994/

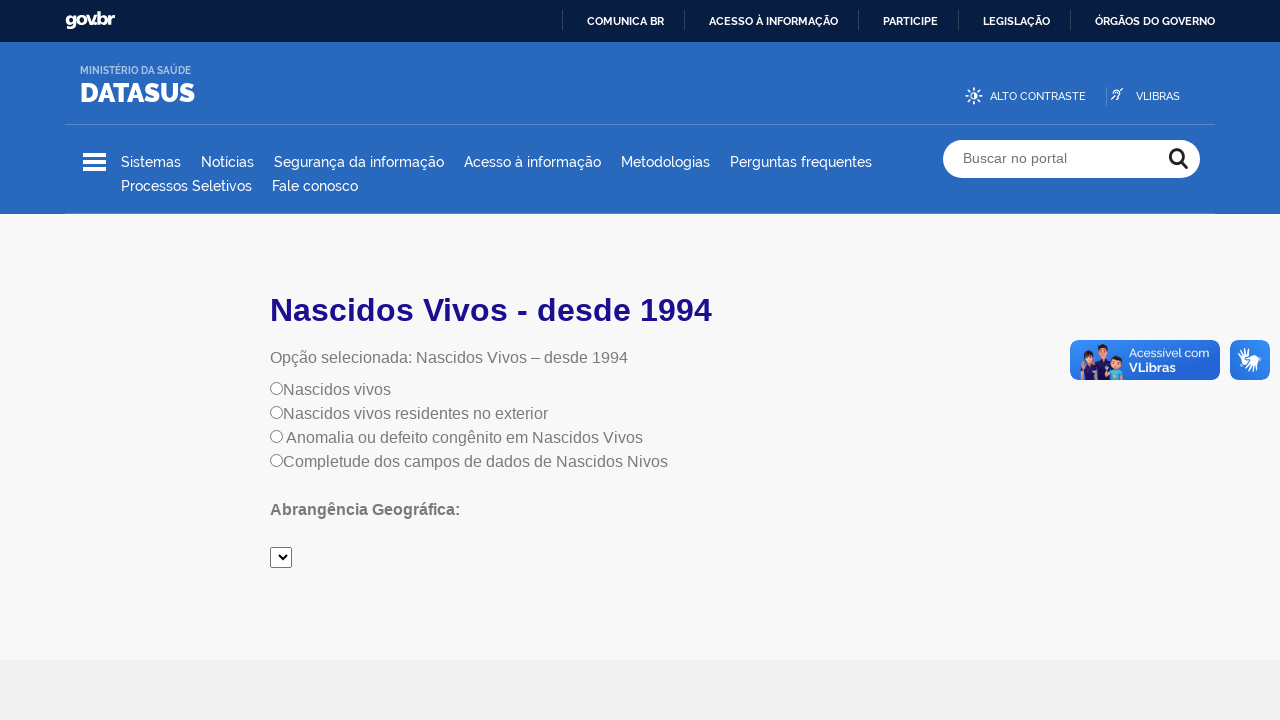

Clicked radio button to select option at (276, 388) on input[name='radiobutton']
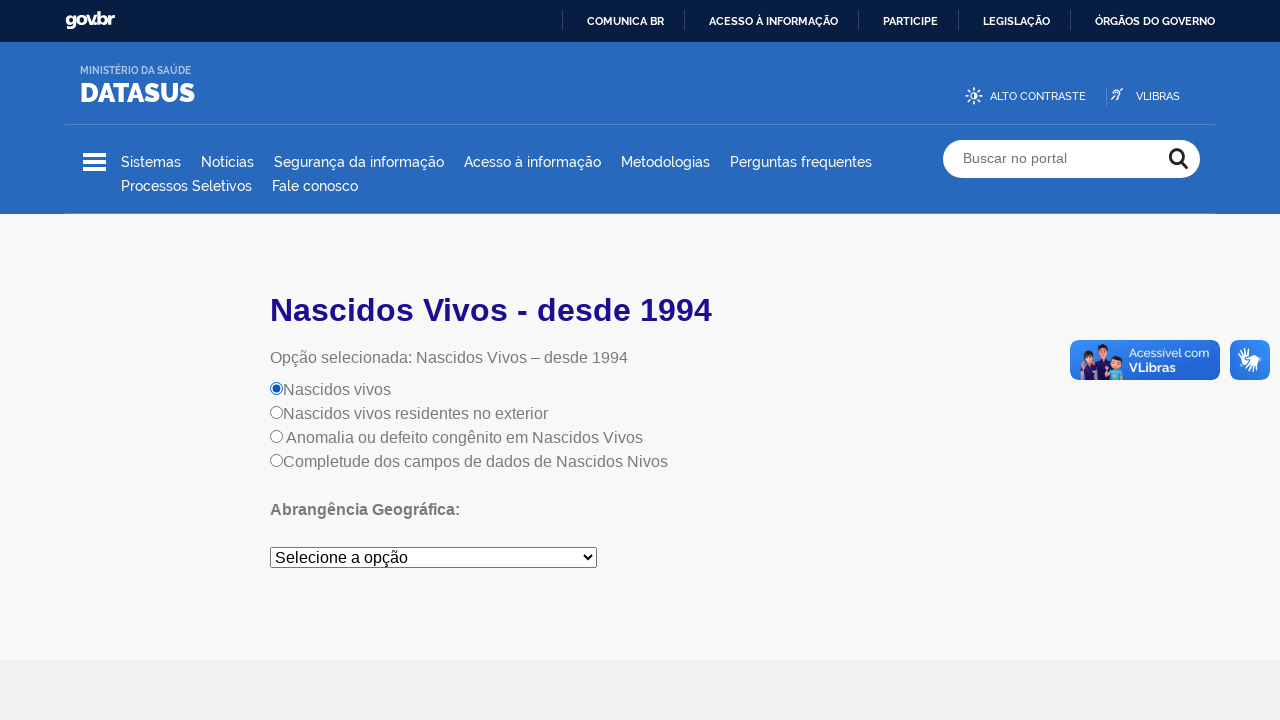

Selected São Paulo from state (UF) dropdown on #mySelect
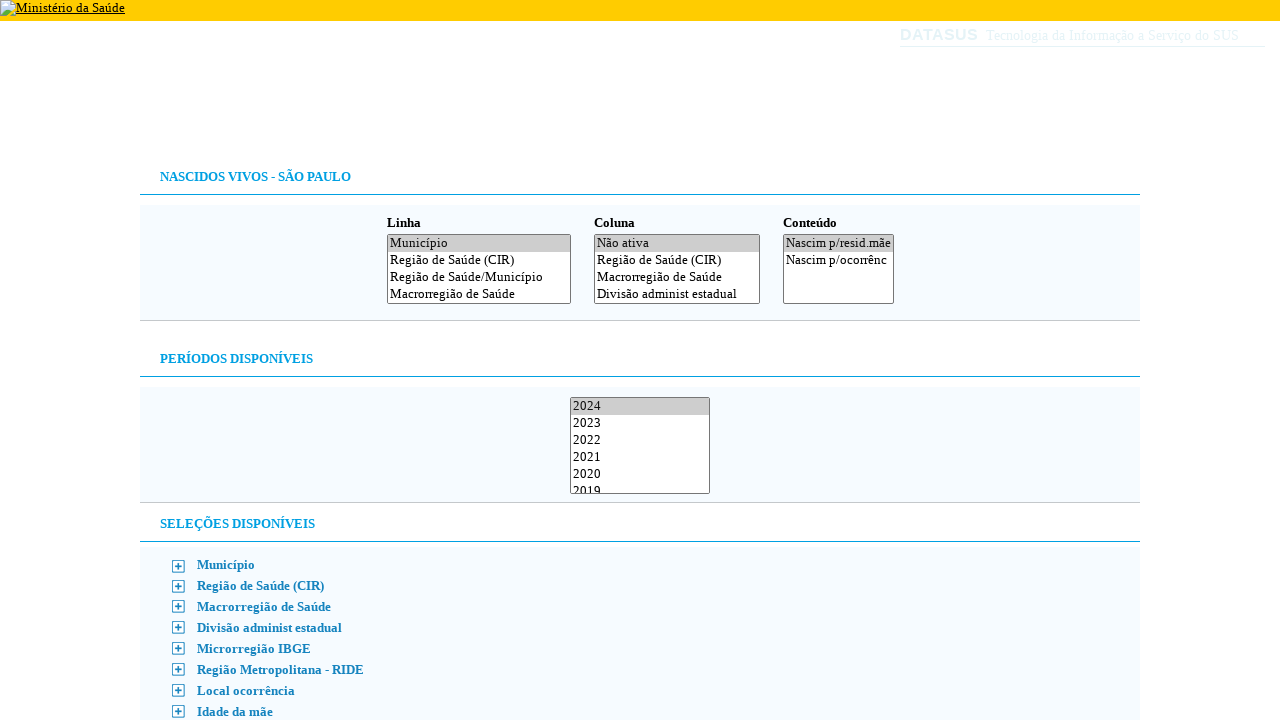

Filter options form loaded
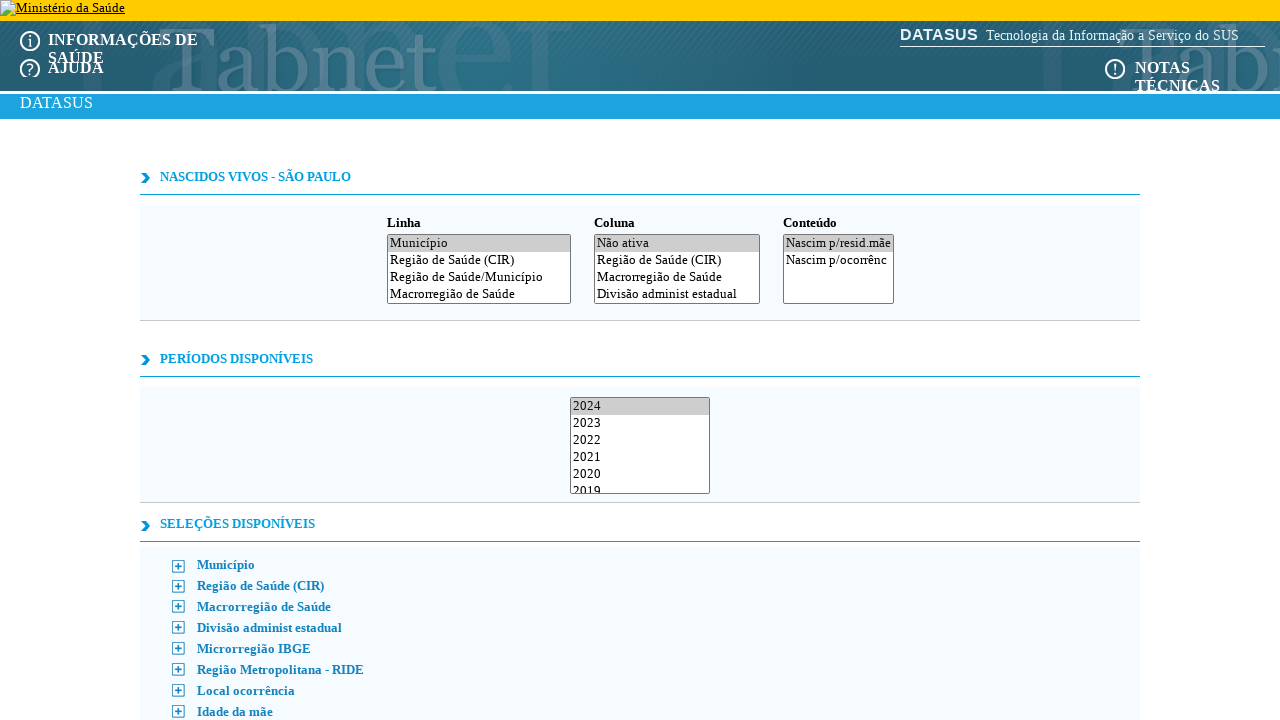

Selected 'Idade da mãe' (Mother's age) filter on #C
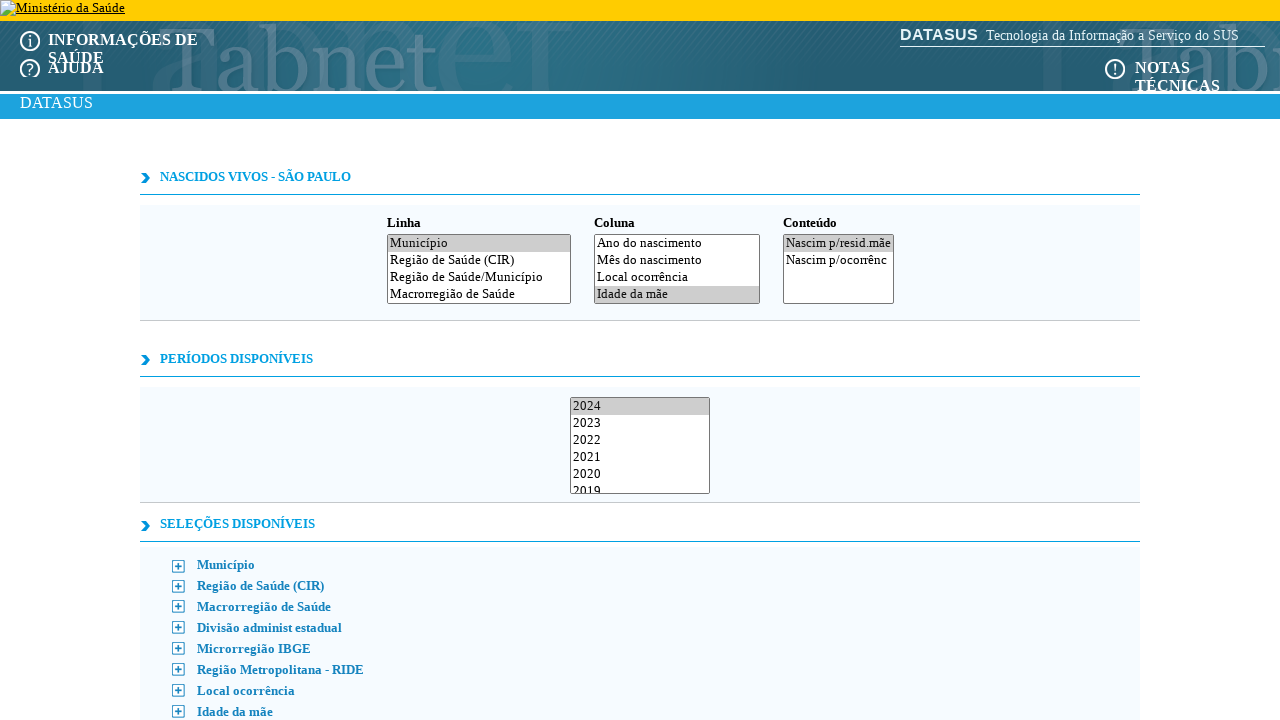

Interacted with year selection dropdown on #A
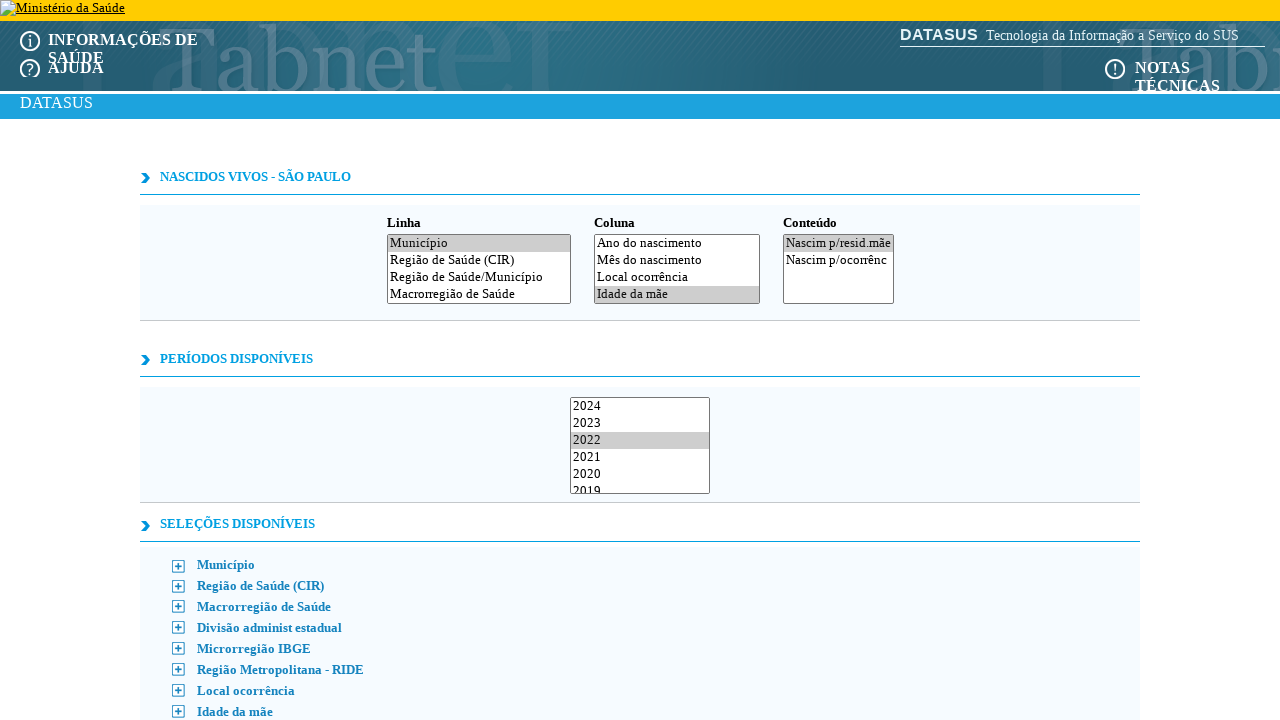

Deselected year 2022 and selected year 2021
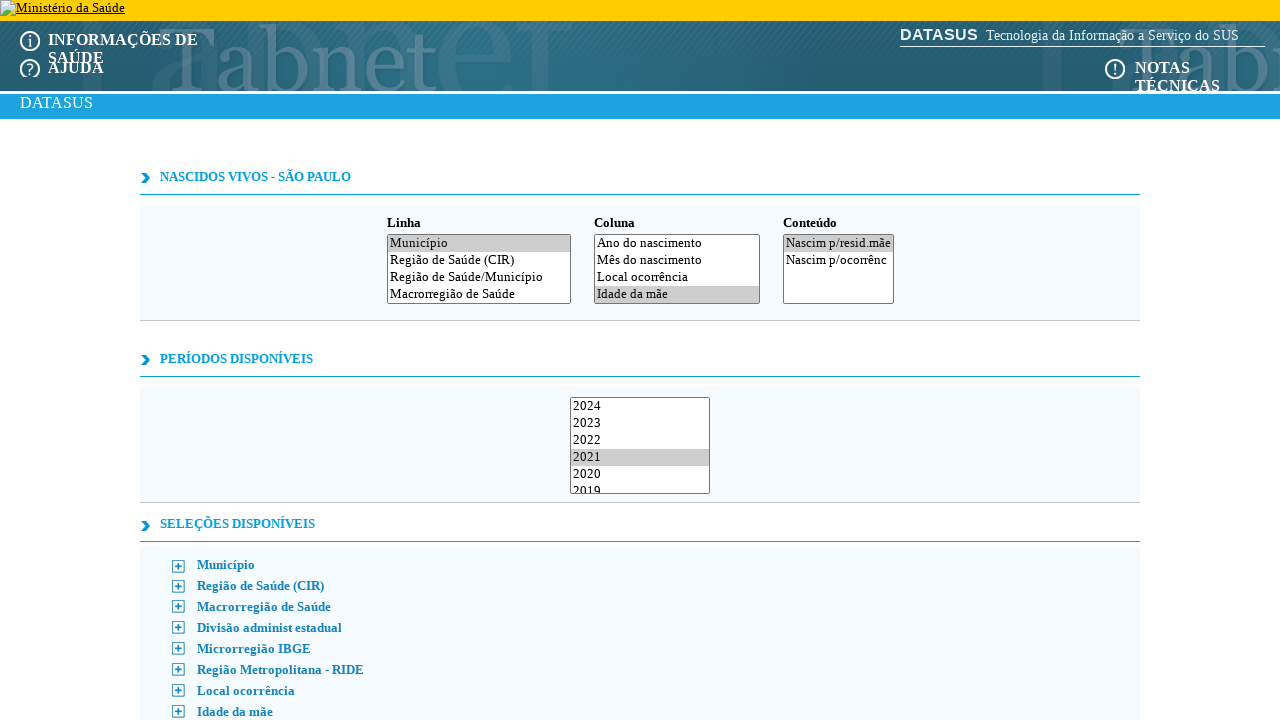

Clicked to expand age category filter at (178, 712) on #fig8
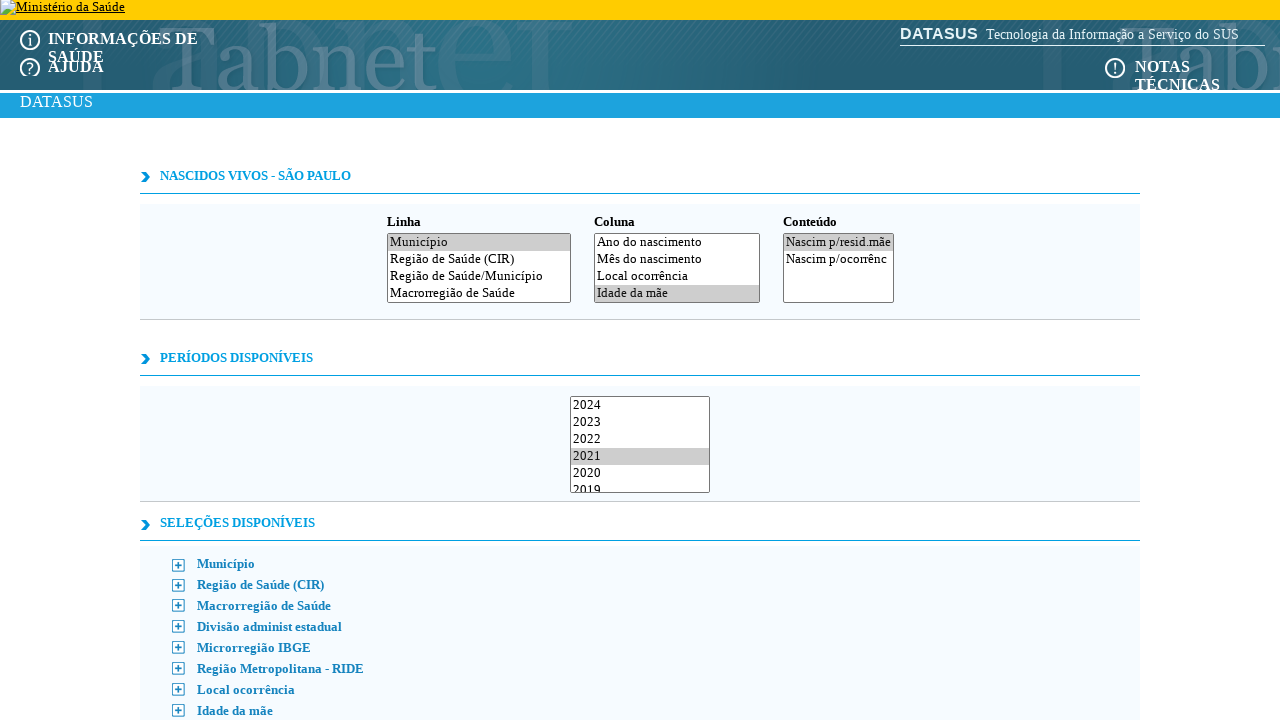

Configured mother's age categories: Menor de 10 anos, 10 a 14 anos, 15 a 19 anos
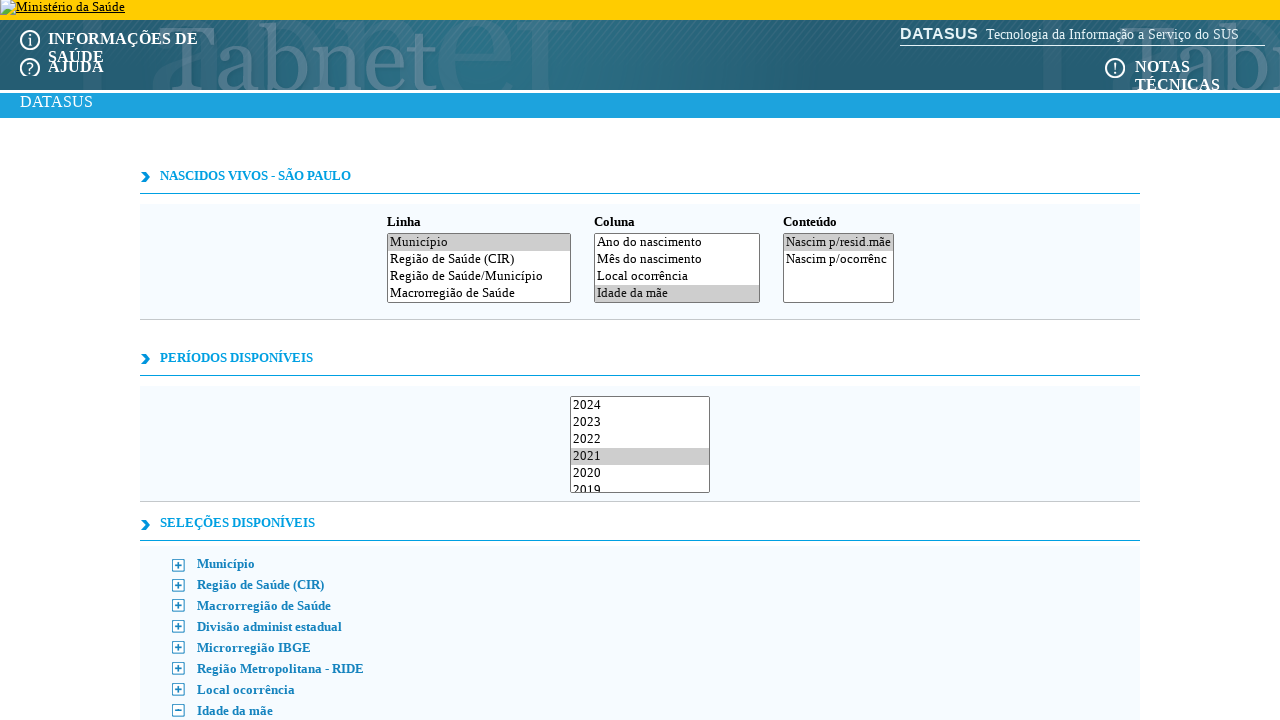

Clicked Z button to confirm filter selections at (685, 360) on #Z
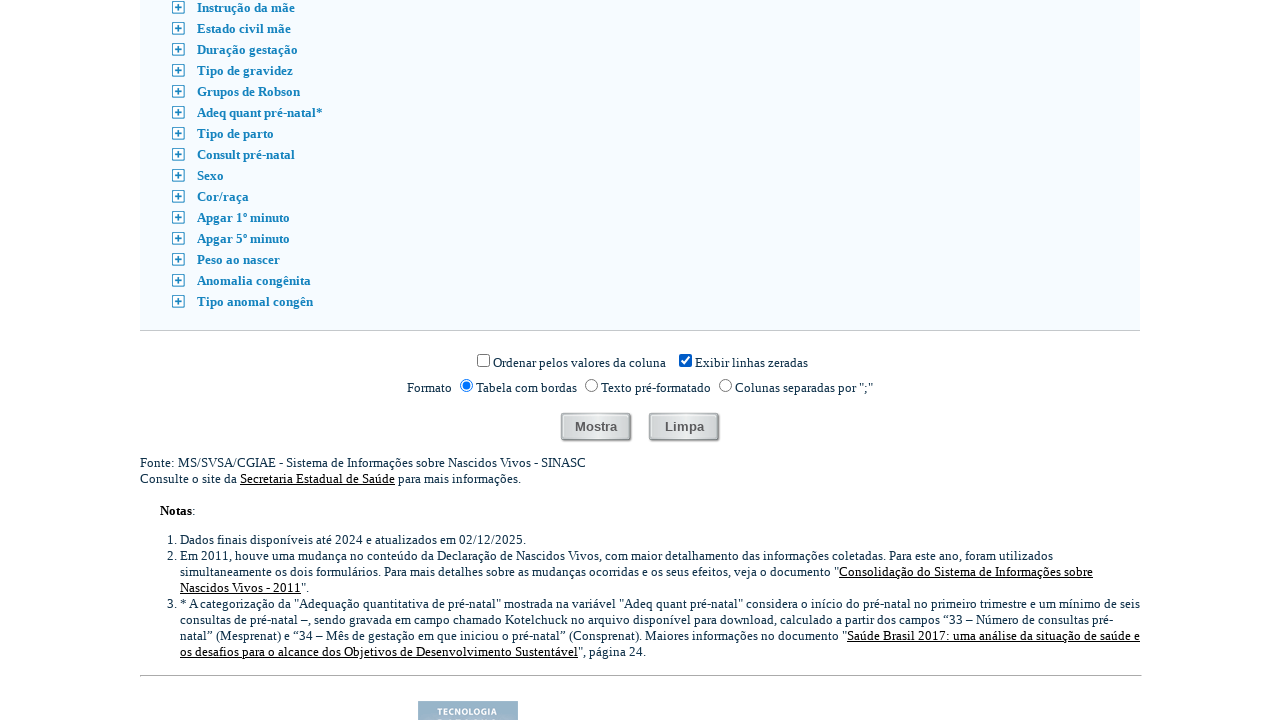

Selected PRN output format at (726, 386) on input[value='prn']
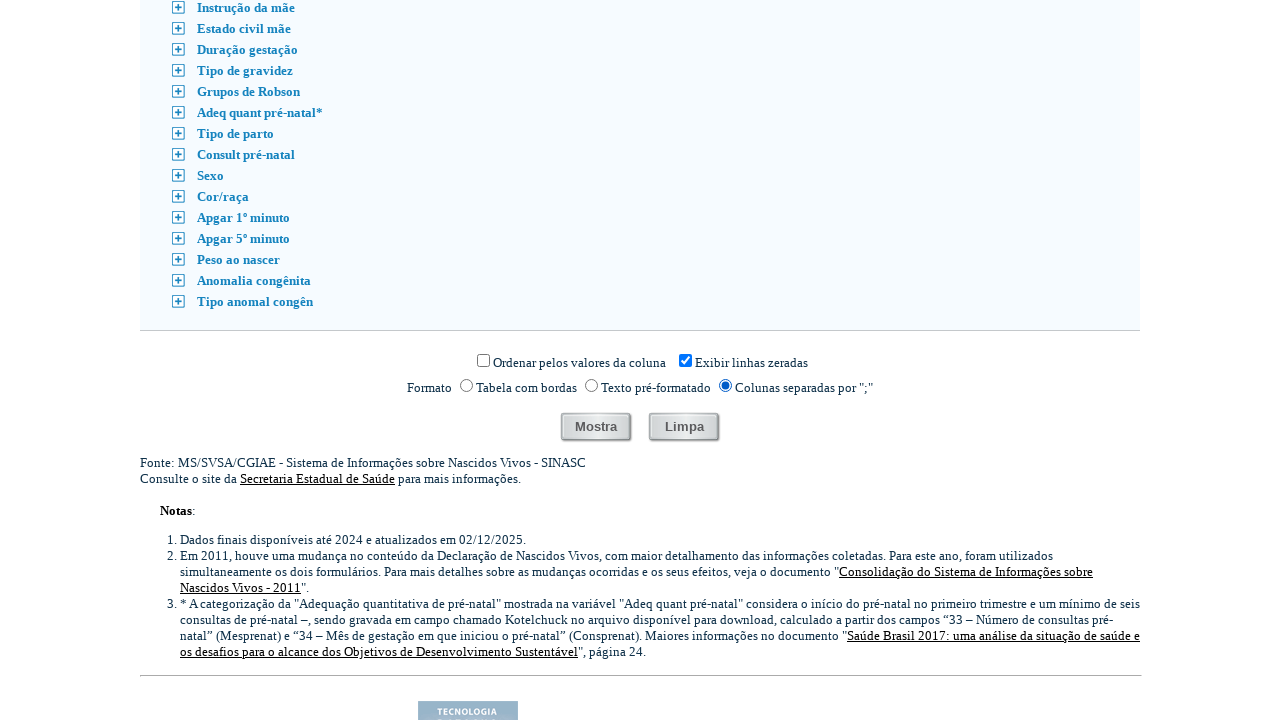

Clicked 'mostra' (show) button to submit form and display results at (596, 428) on input.mostra
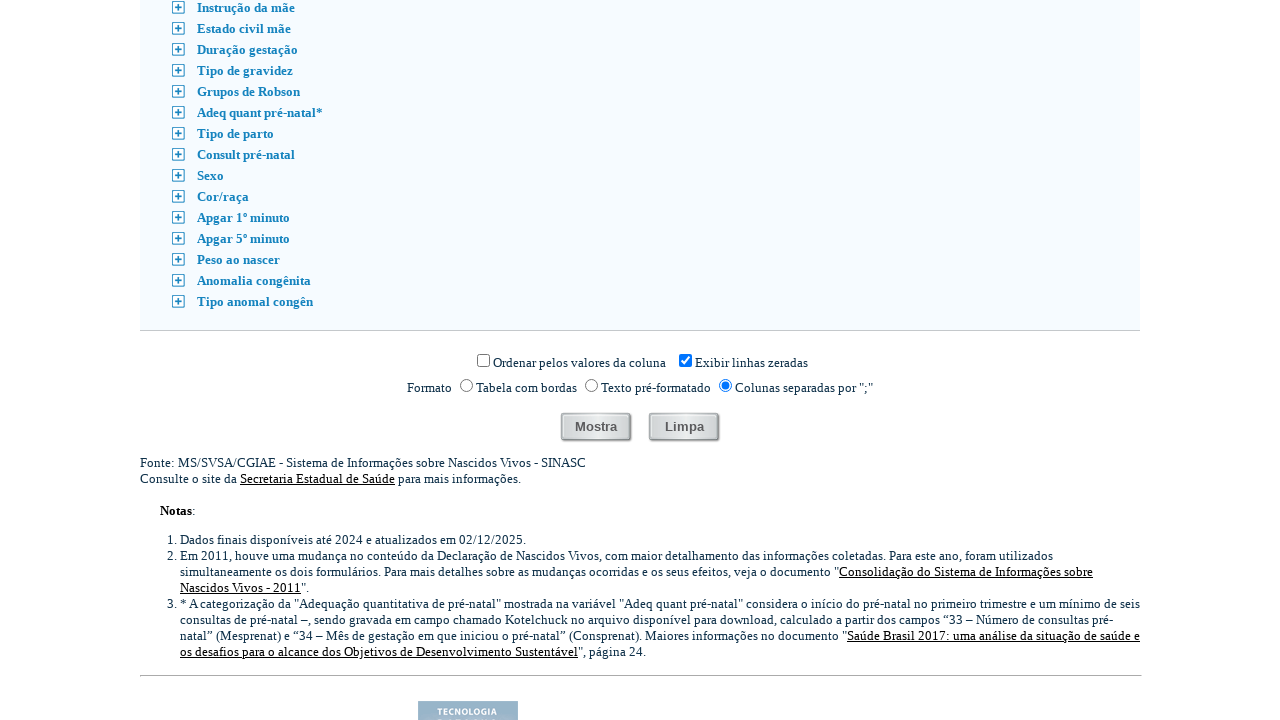

Waited for new window/tab to open
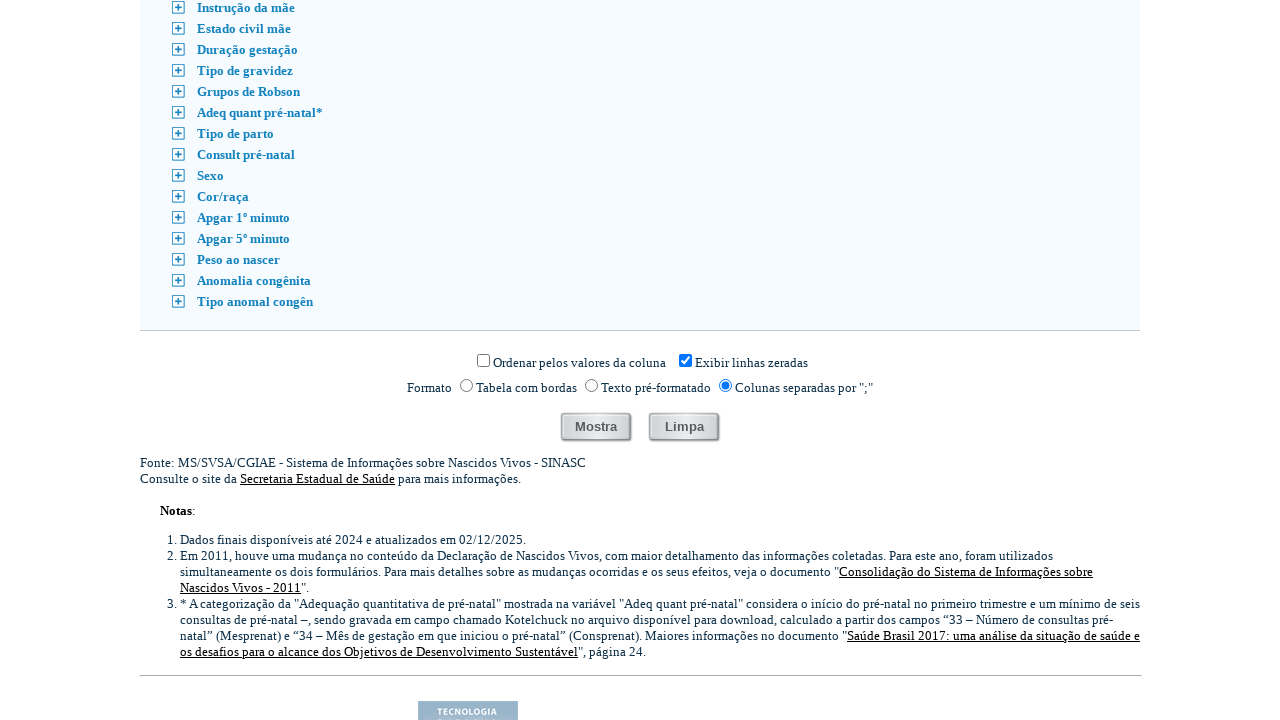

Switched to new page/tab
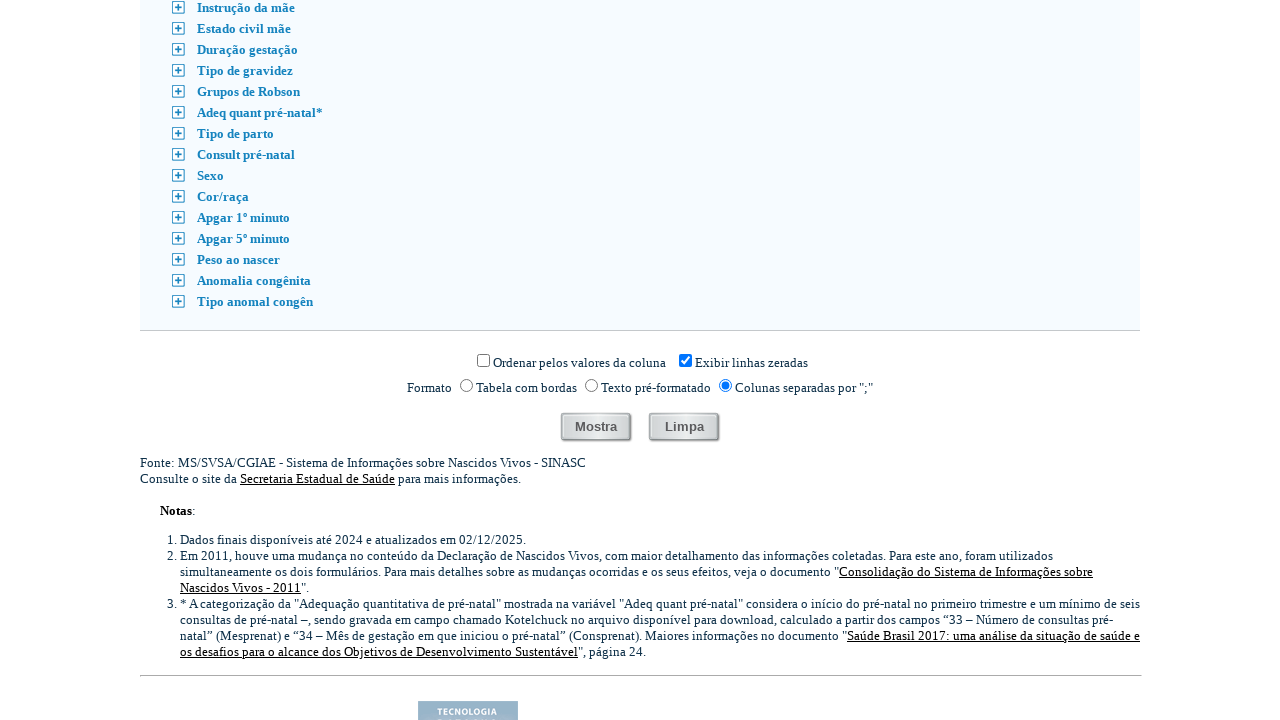

Birth statistics data loaded in new page
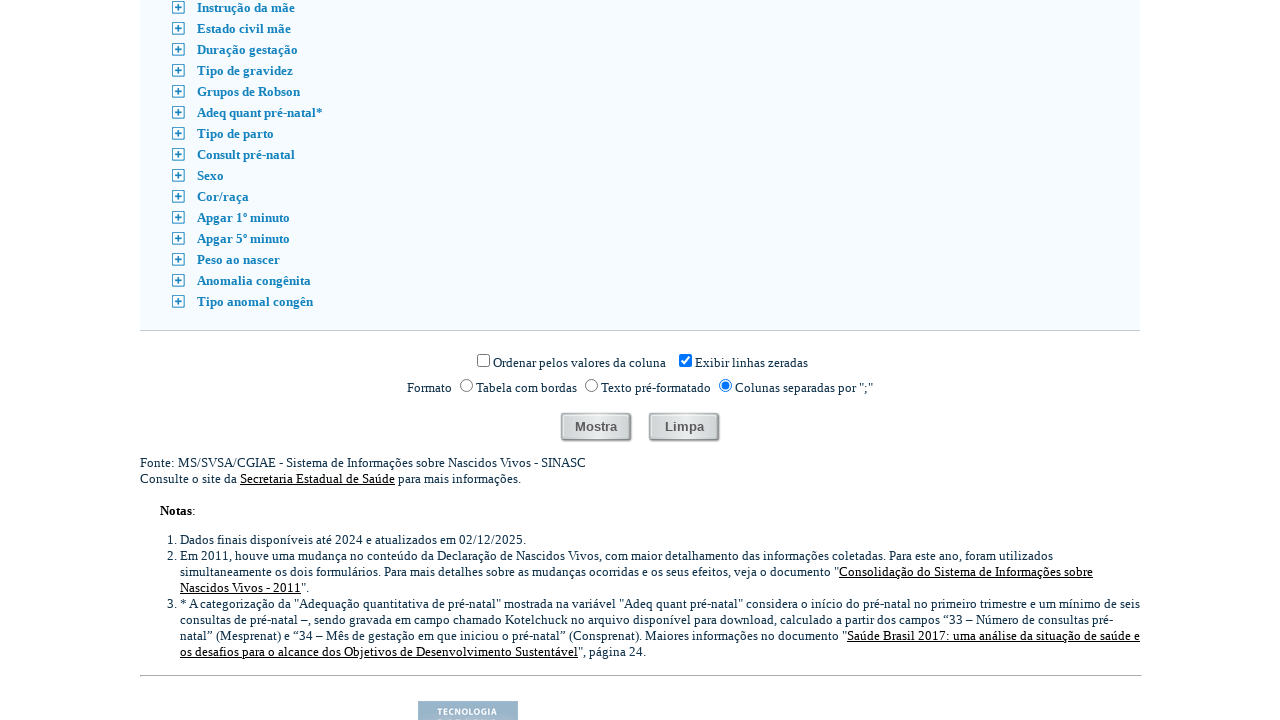

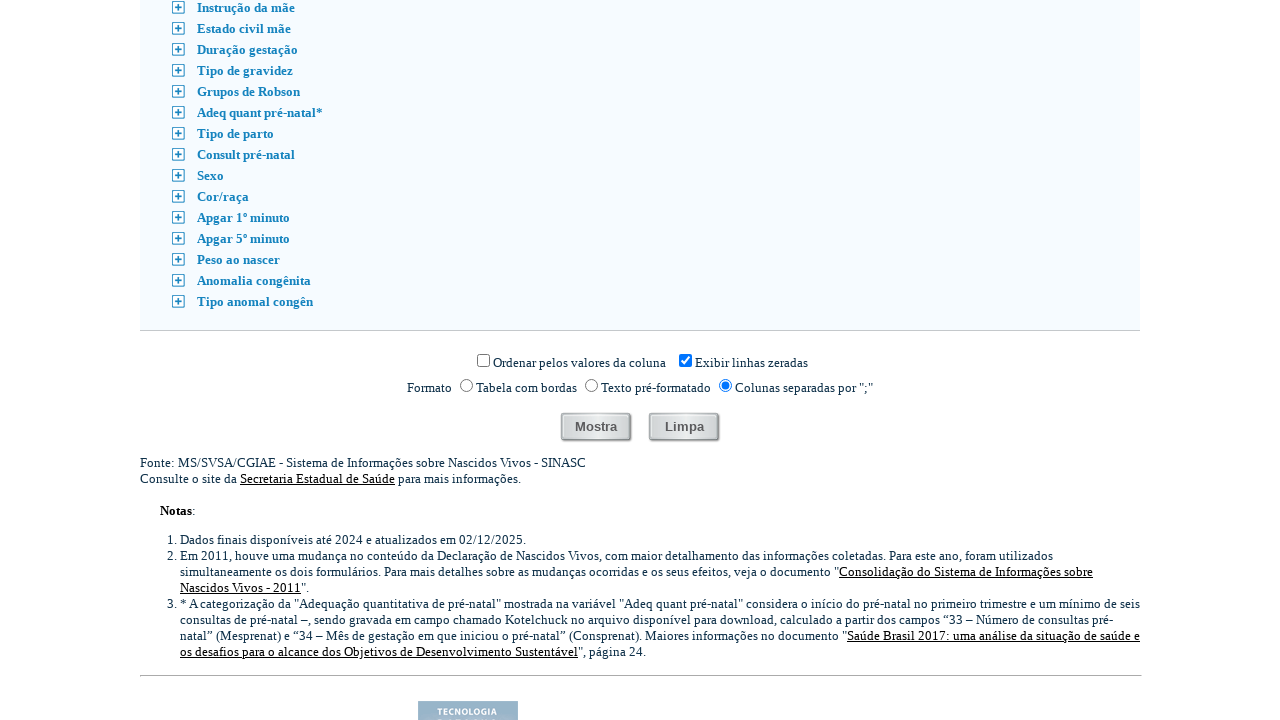